Navigates to DuckDuckGo and performs a search by entering a query and pressing Enter

Starting URL: https://duckduckgo.com/

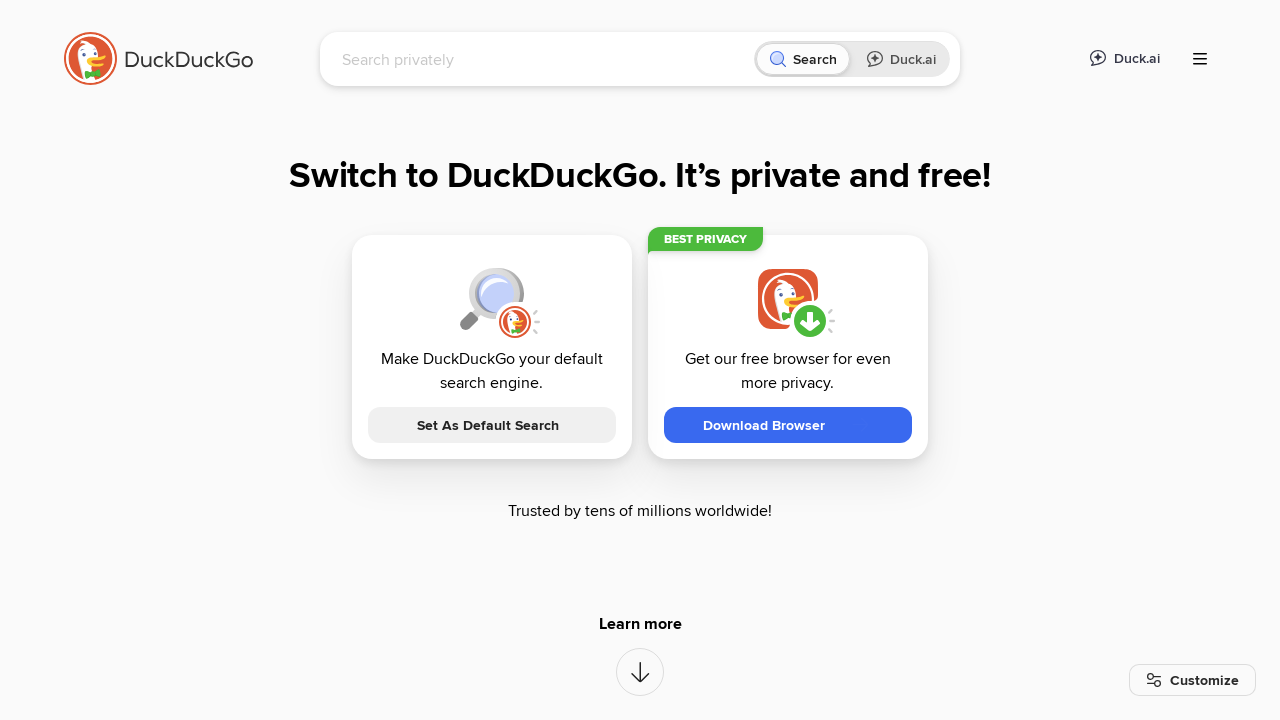

Filled search field with 'machine learning algorithms' on input[name='q']
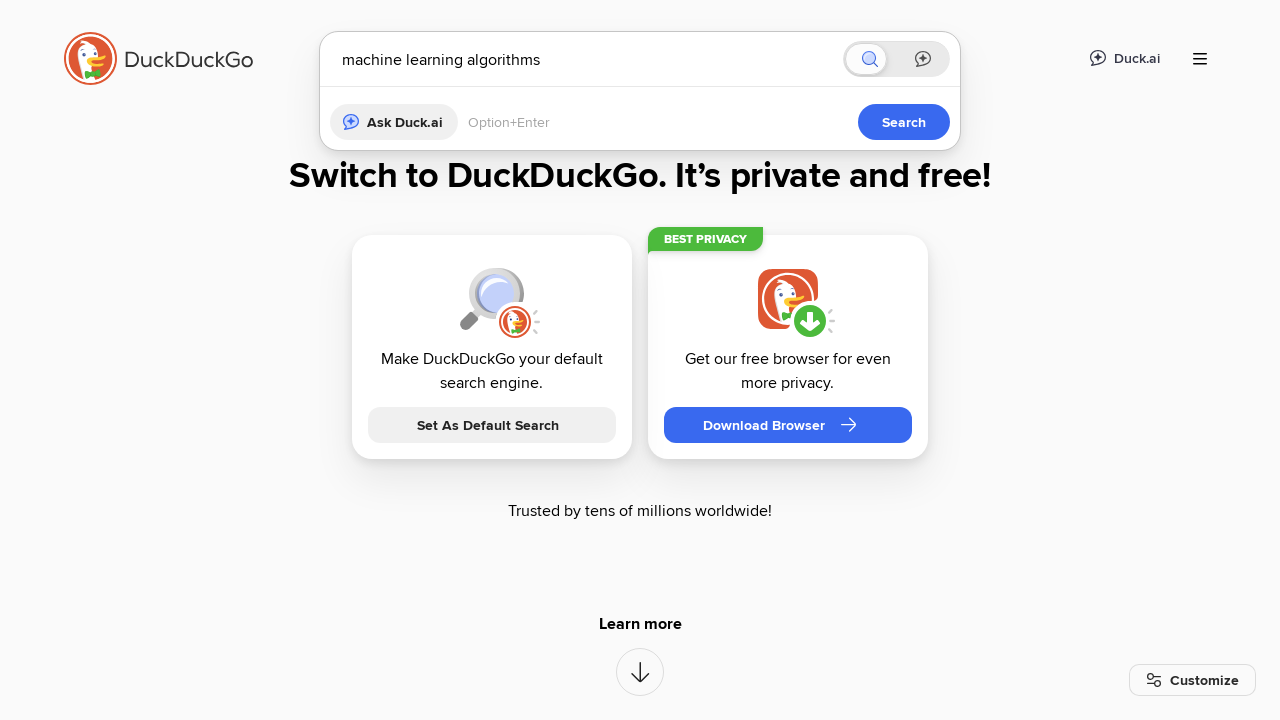

Pressed Enter to submit the search query on input[name='q']
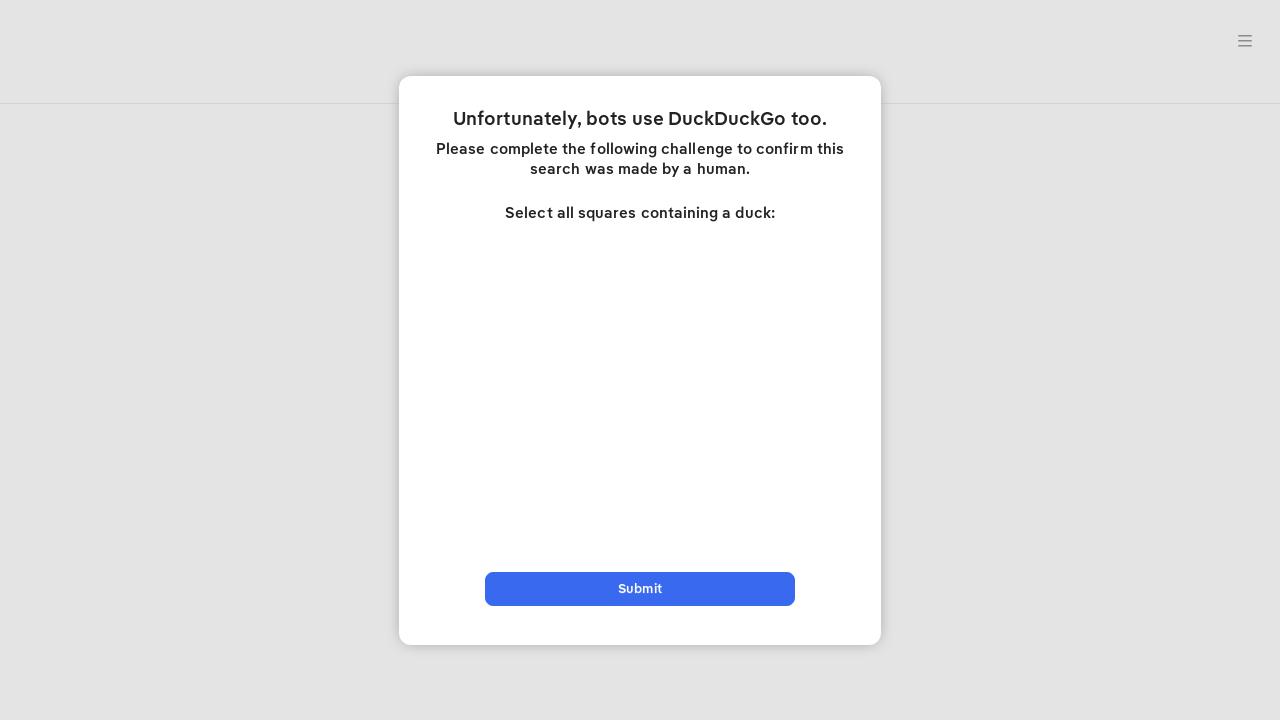

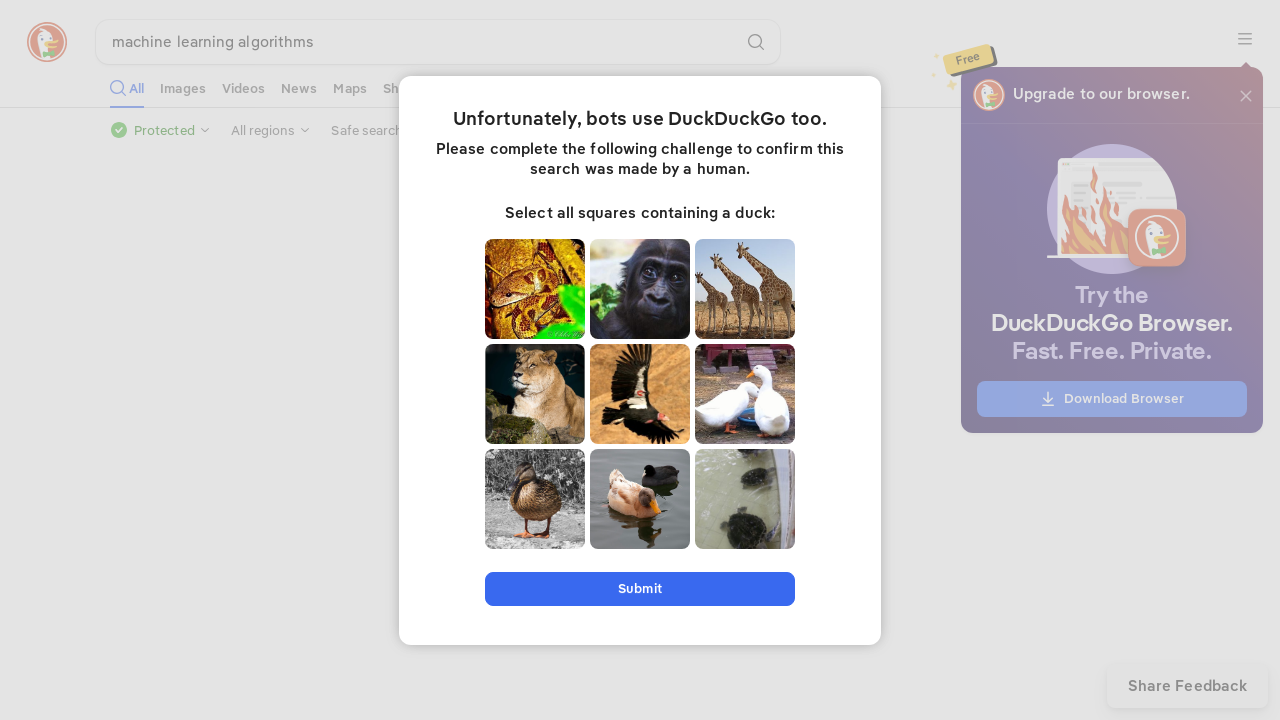